Tests checkbox and radio button interactions on a practice page by verifying checkbox selection states, counting checkboxes, and verifying that selecting round trip enables the return date section.

Starting URL: https://rahulshettyacademy.com/dropdownsPractise/

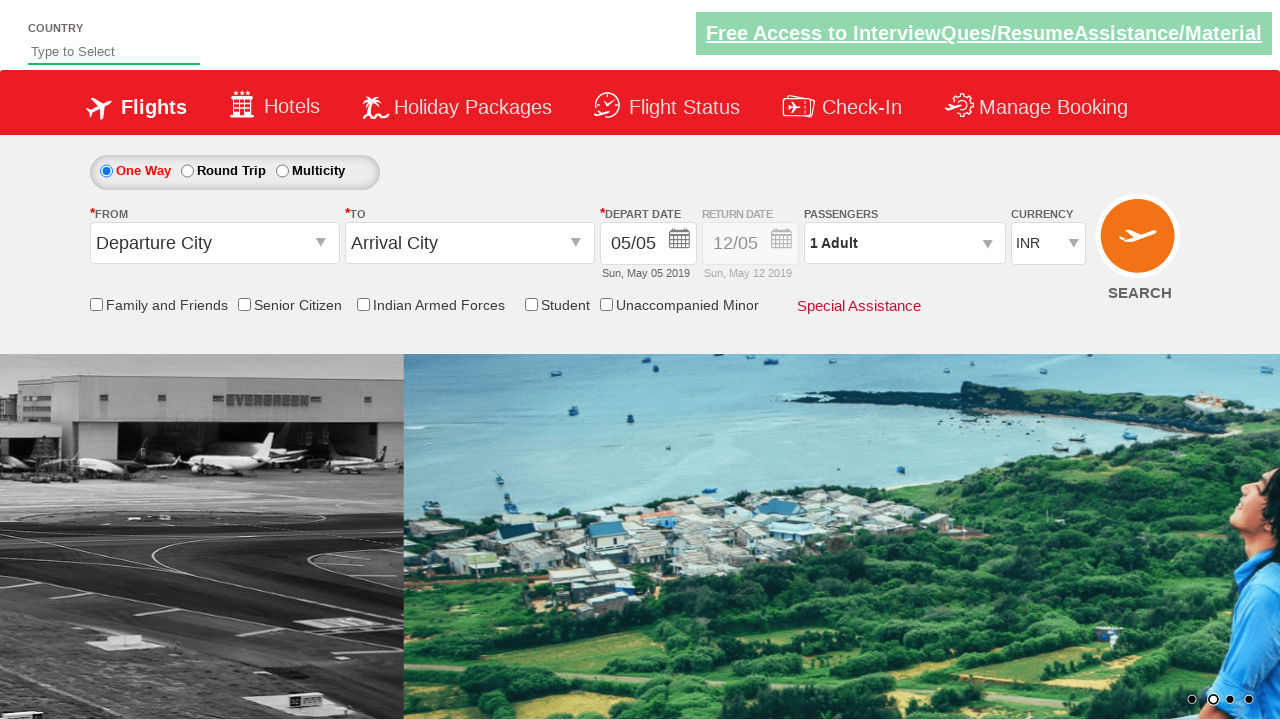

Located 'friends and family' checkbox
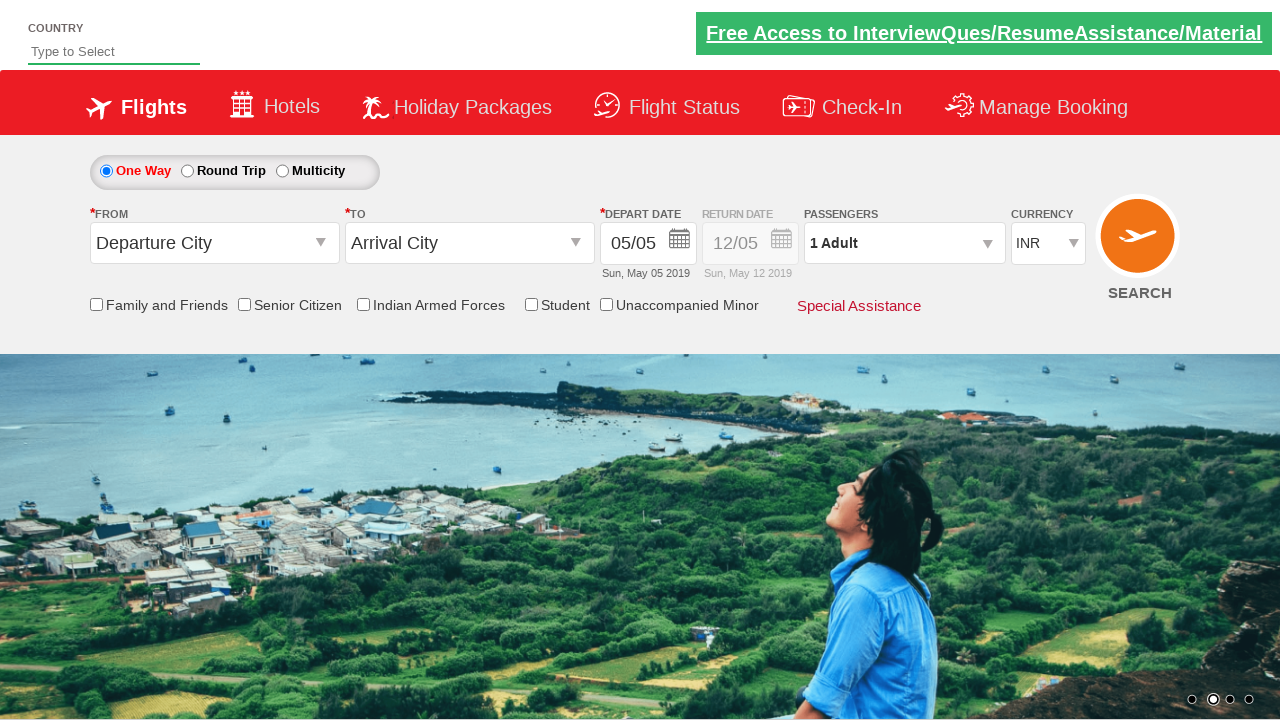

Verified 'friends and family' checkbox is not selected initially
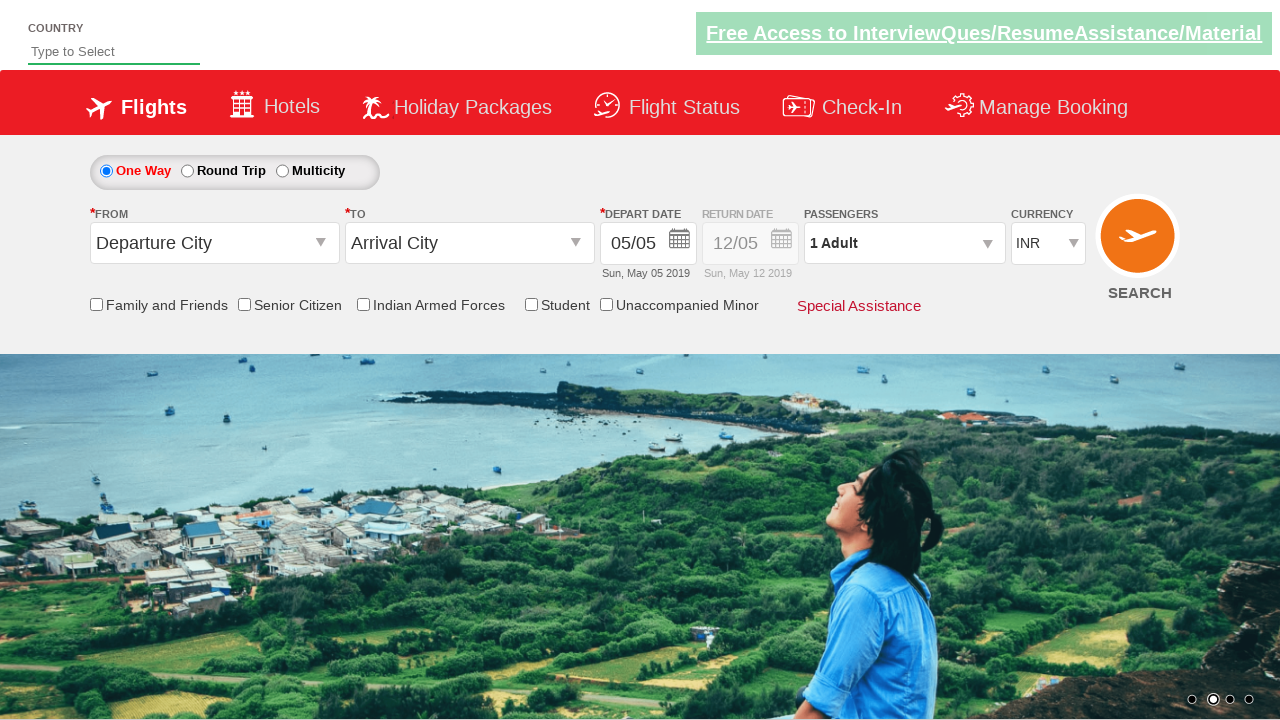

Clicked 'friends and family' checkbox to select it at (96, 304) on input[id*='friendsandfamily']
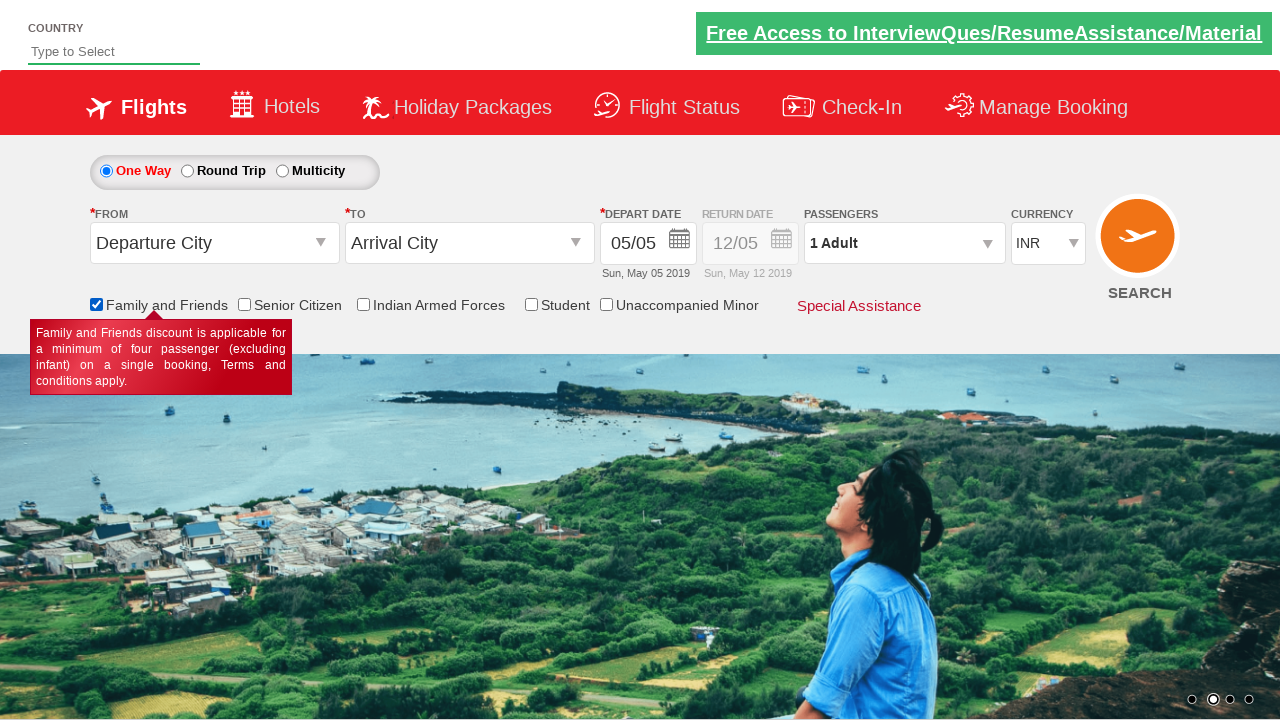

Verified 'friends and family' checkbox is now selected
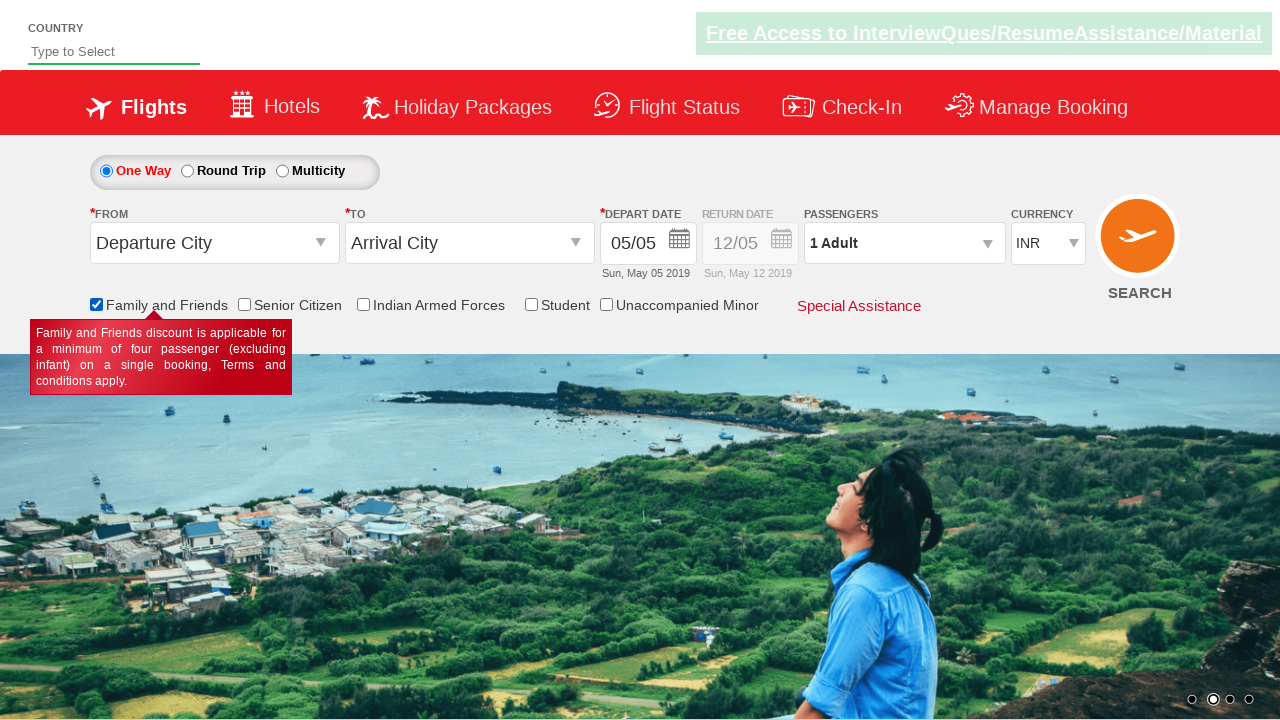

Located all checkboxes on the page
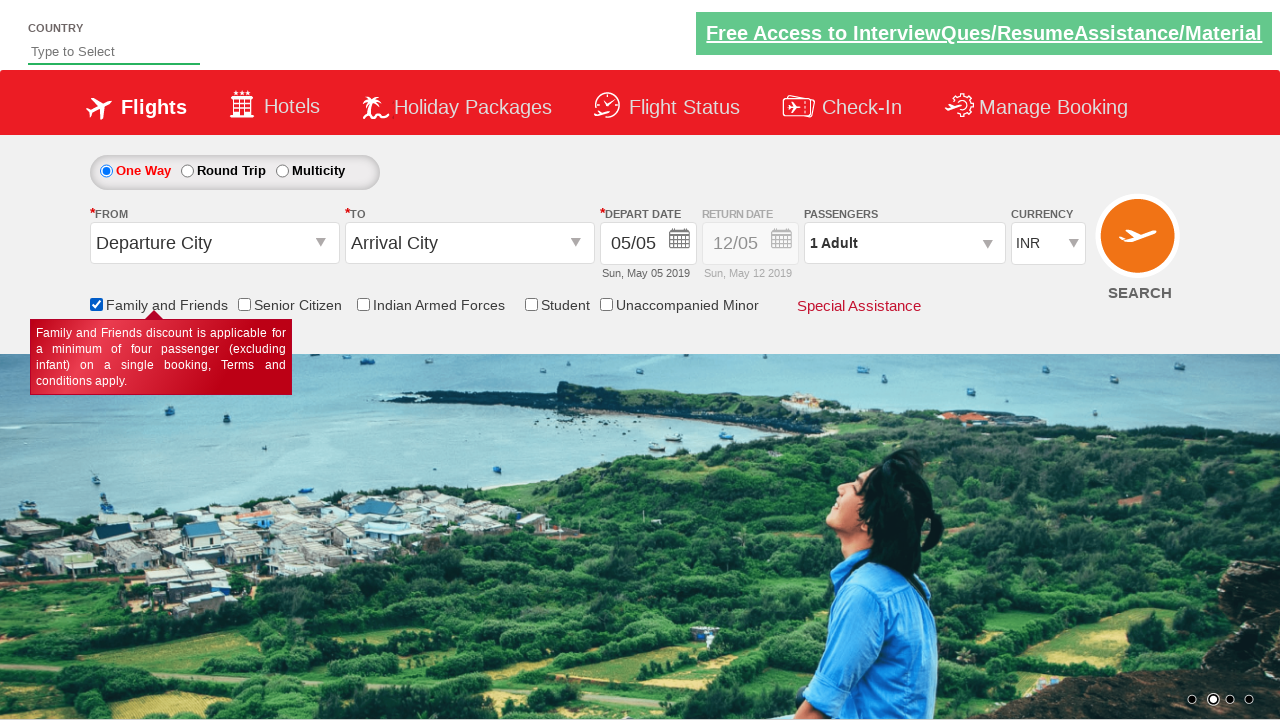

Verified there are 6 checkboxes on the page
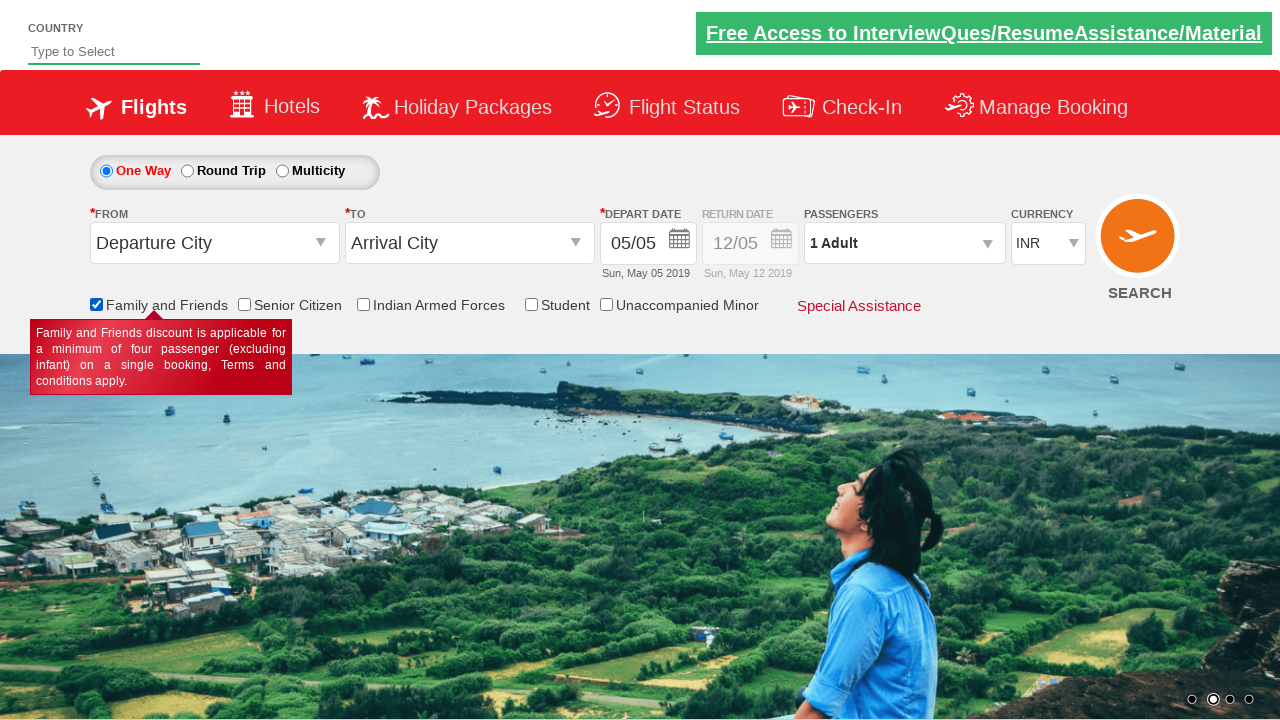

Clicked round trip radio button at (187, 171) on #ctl00_mainContent_rbtnl_Trip_1
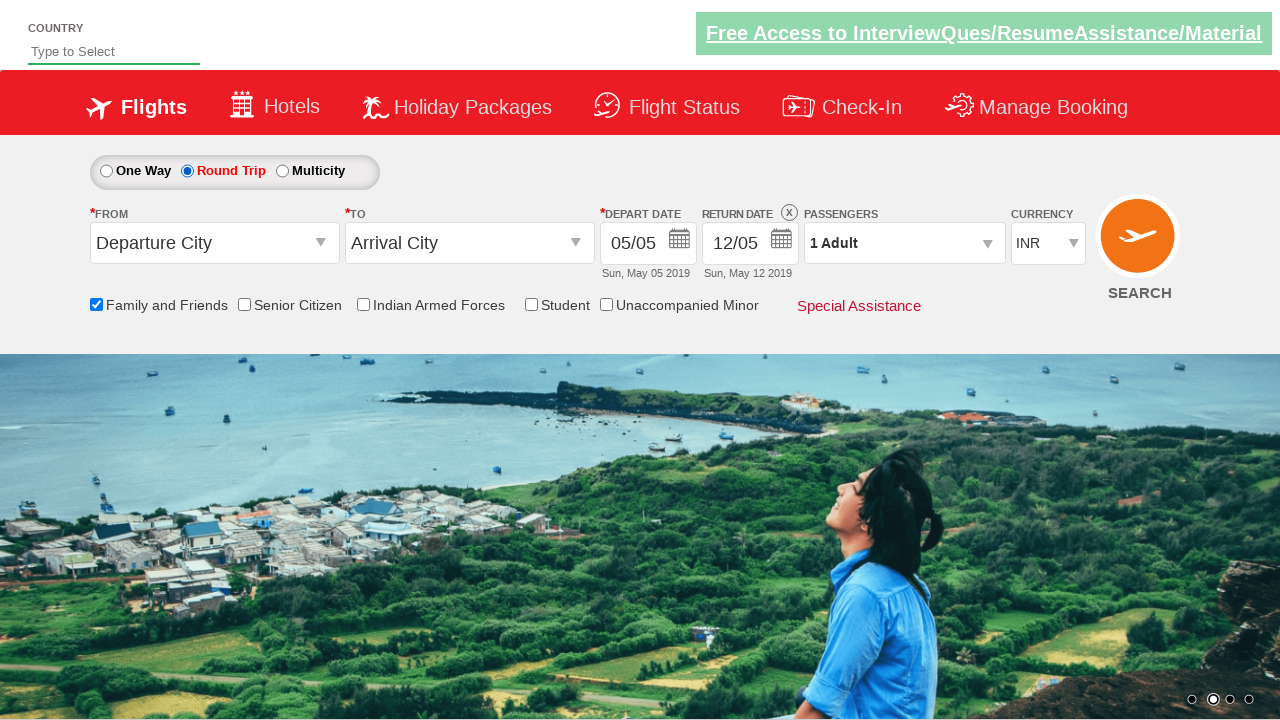

Retrieved style attribute from return date div
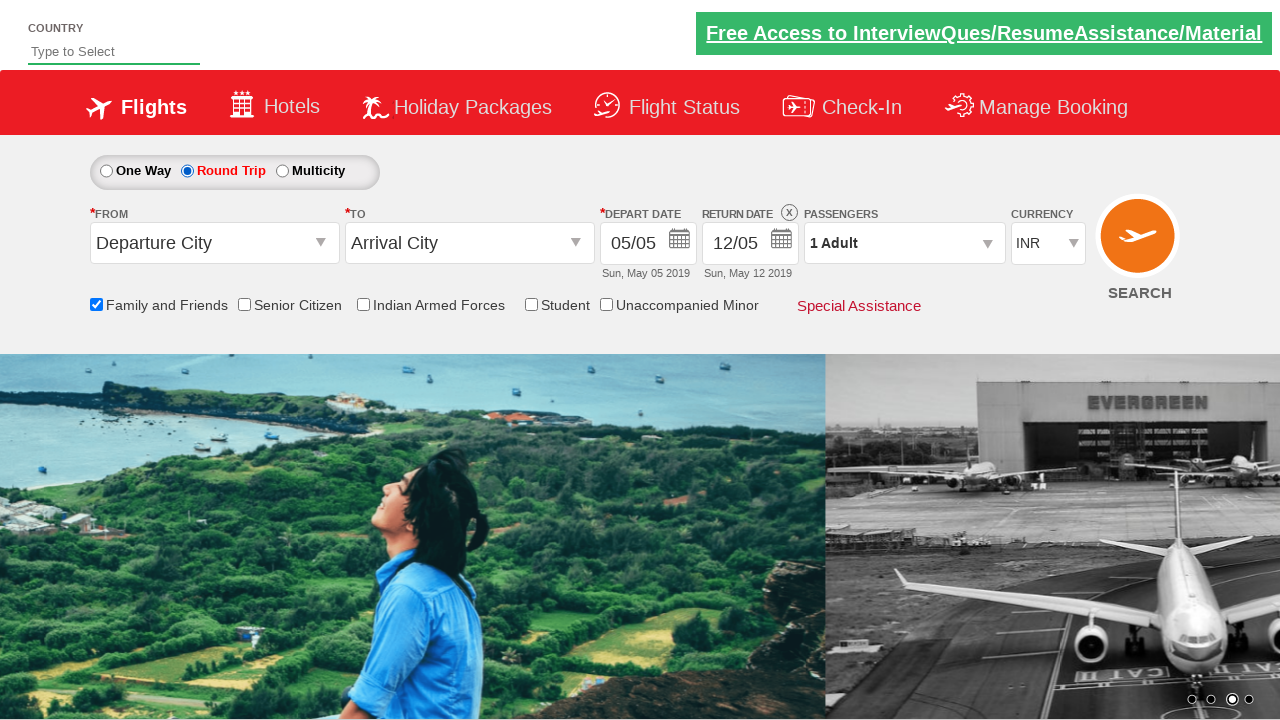

Verified return date section is enabled after selecting round trip
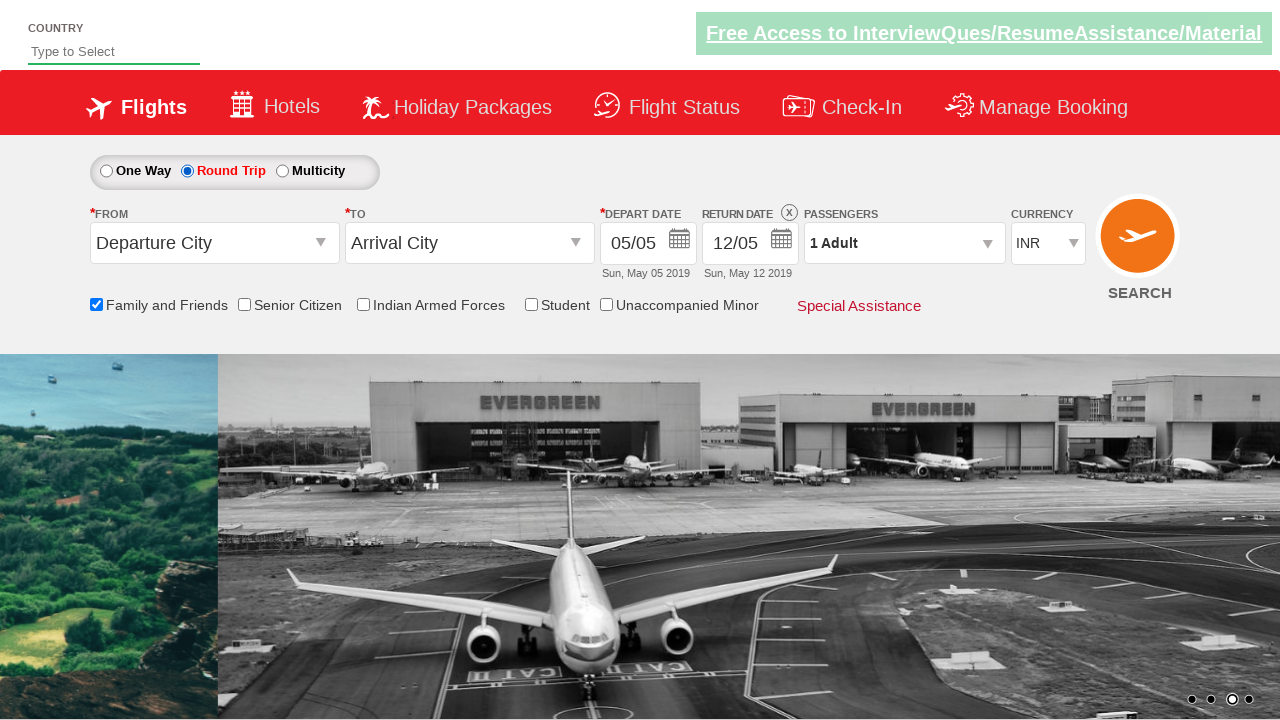

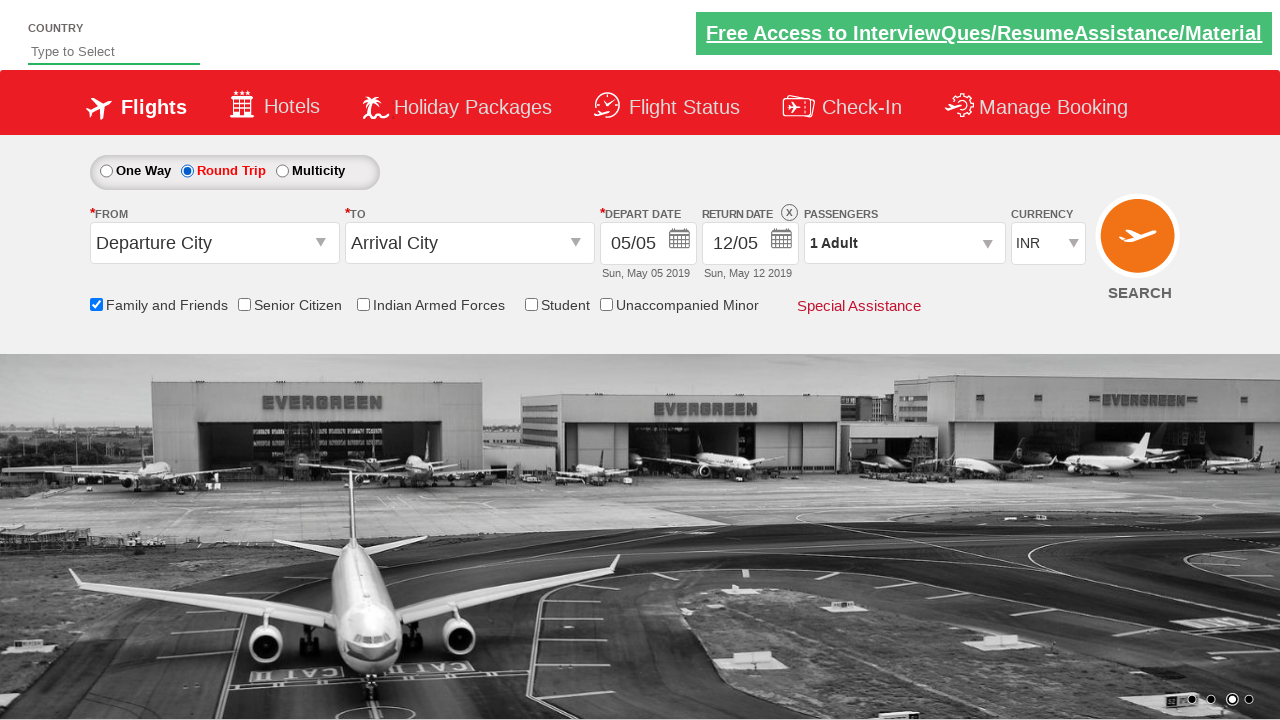